Opens the Aldo Shoes Canada website homepage and verifies the page loads successfully.

Starting URL: https://www.aldoshoes.com/ca/en

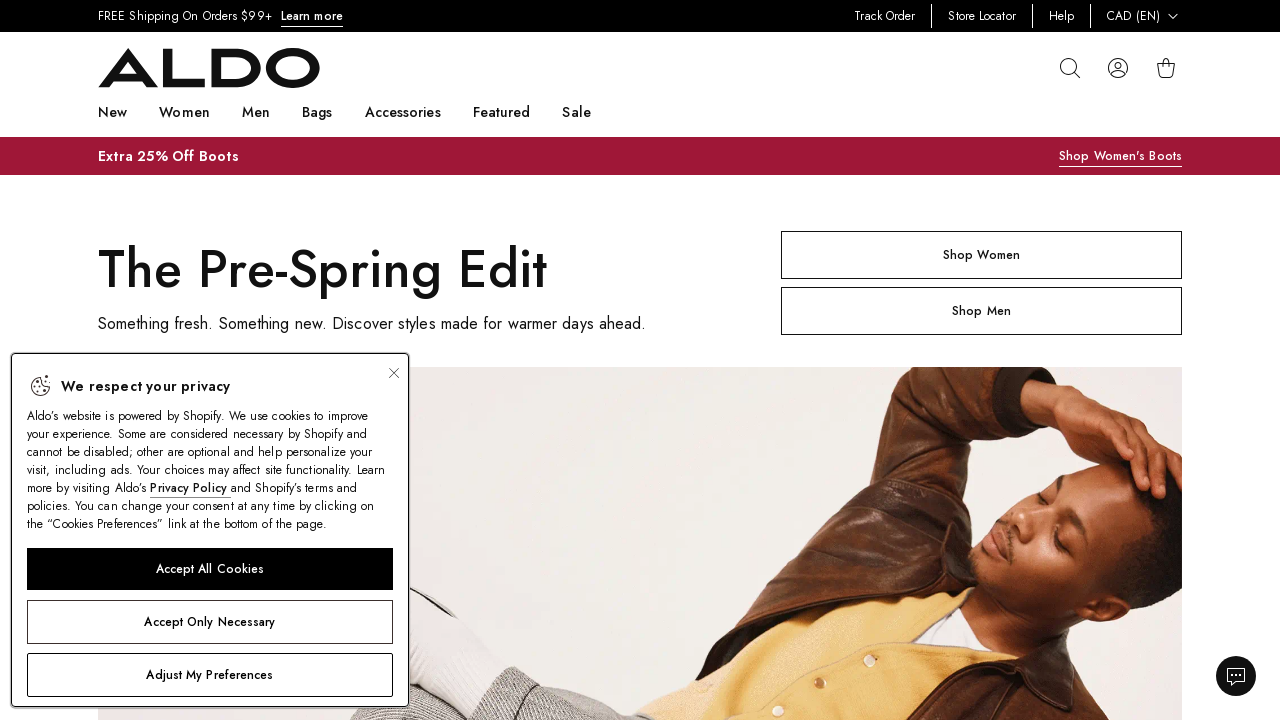

Waited for page DOM content to load
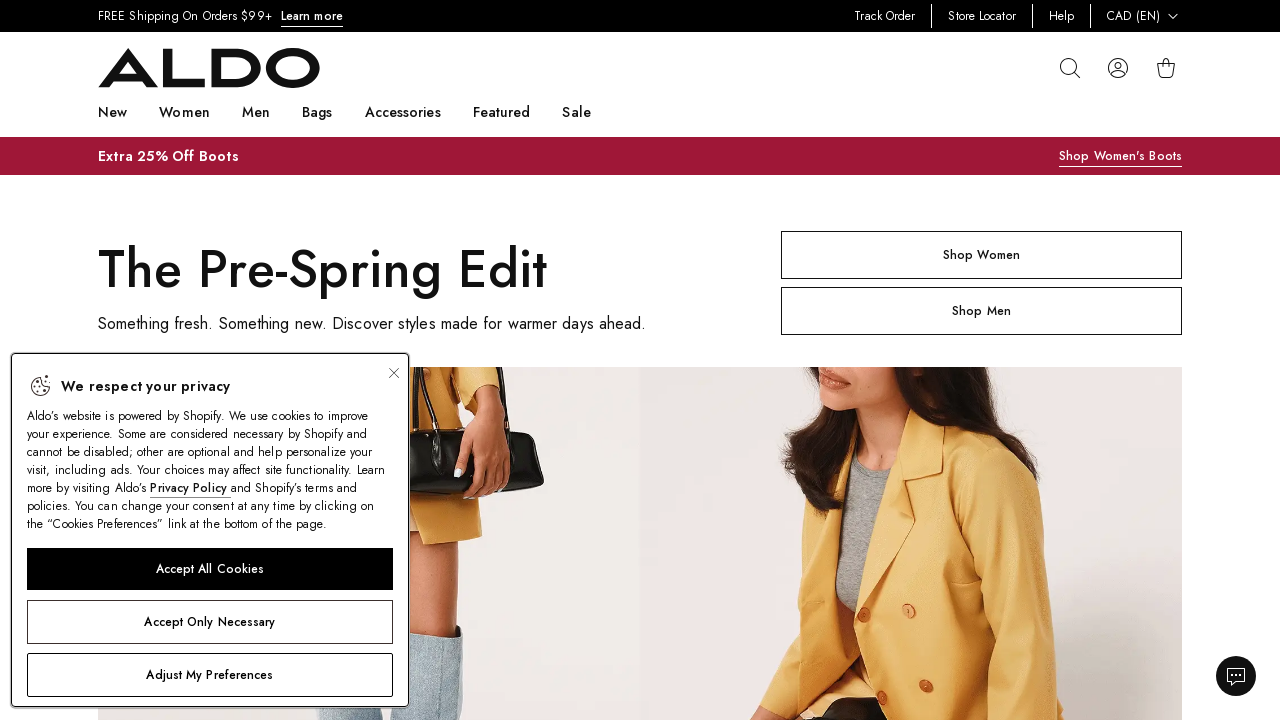

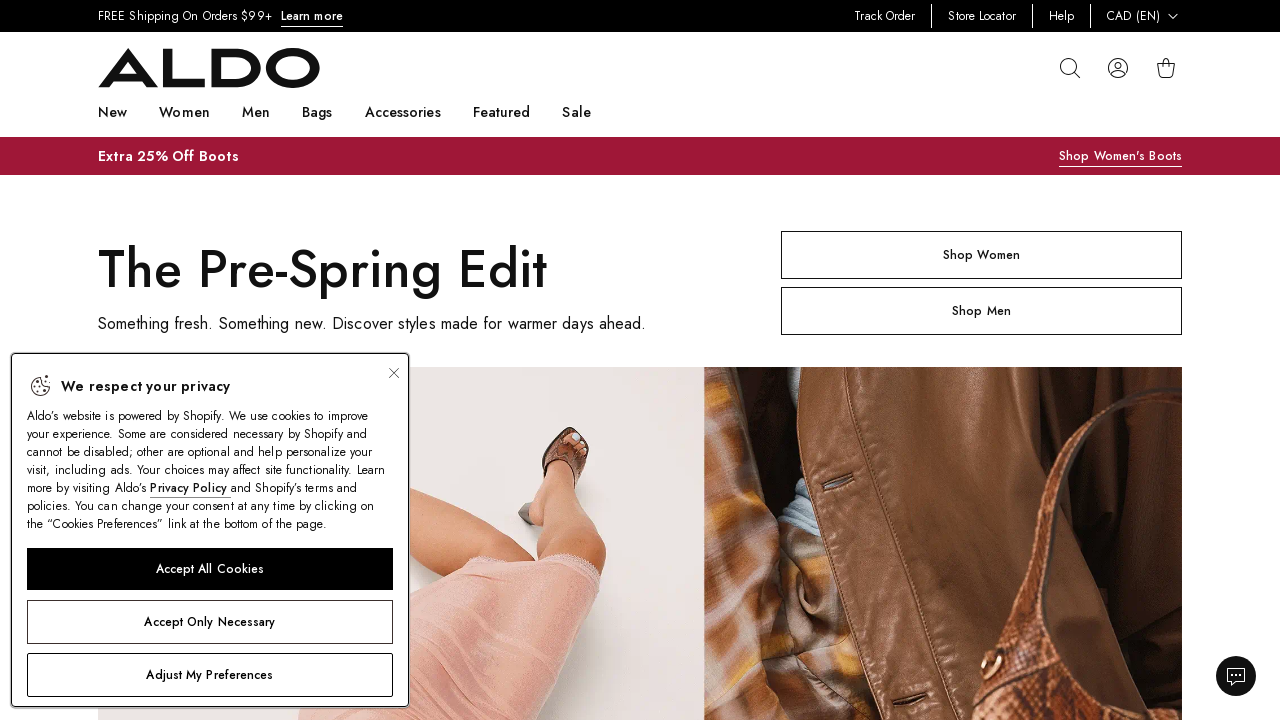